Tests window handling functionality by clicking a button that opens a new tab, switching to the new tab, and verifying the content displayed on it

Starting URL: https://demoqa.com/browser-windows

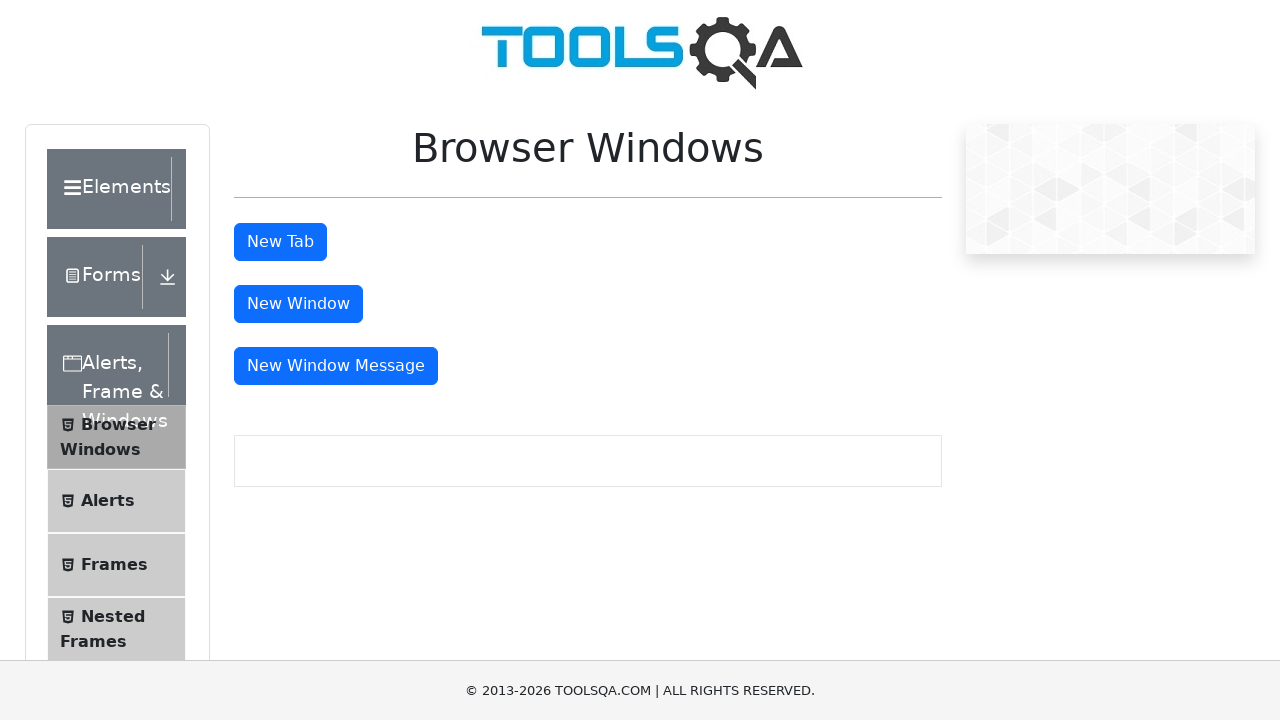

Clicked button to open a new tab at (280, 242) on #tabButton
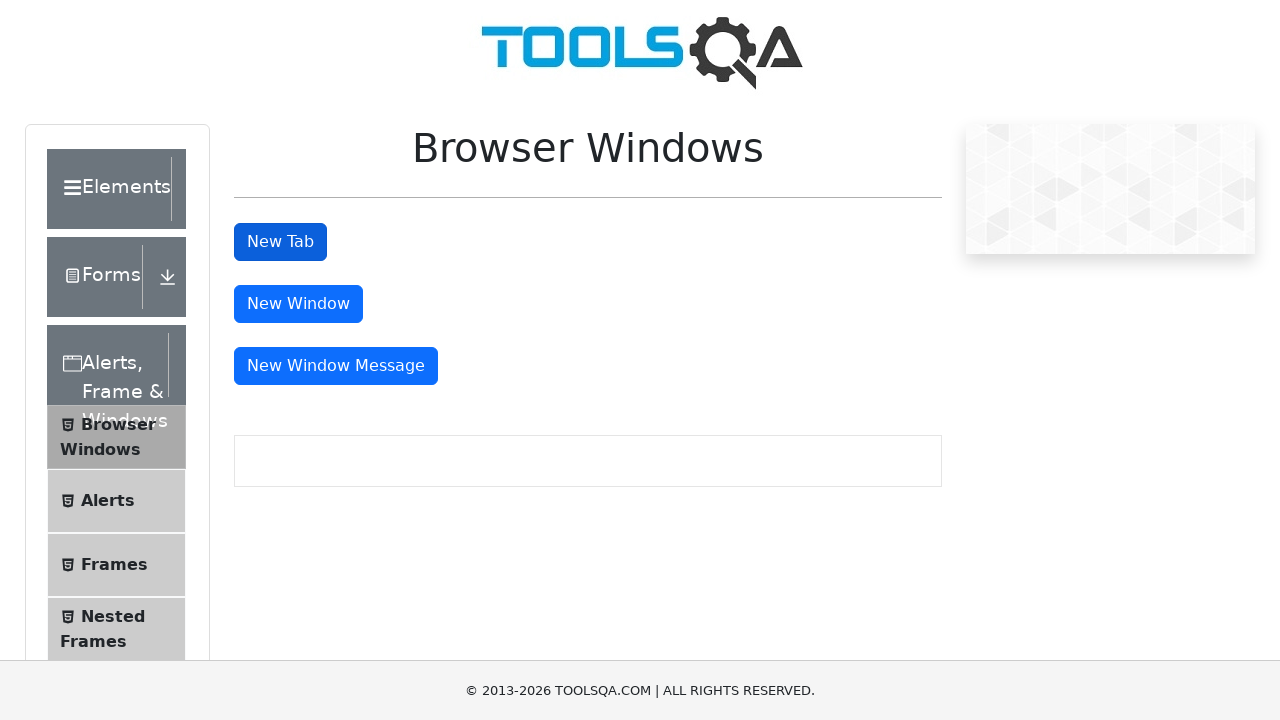

Waited for new page to open and captured it at (280, 242) on #tabButton
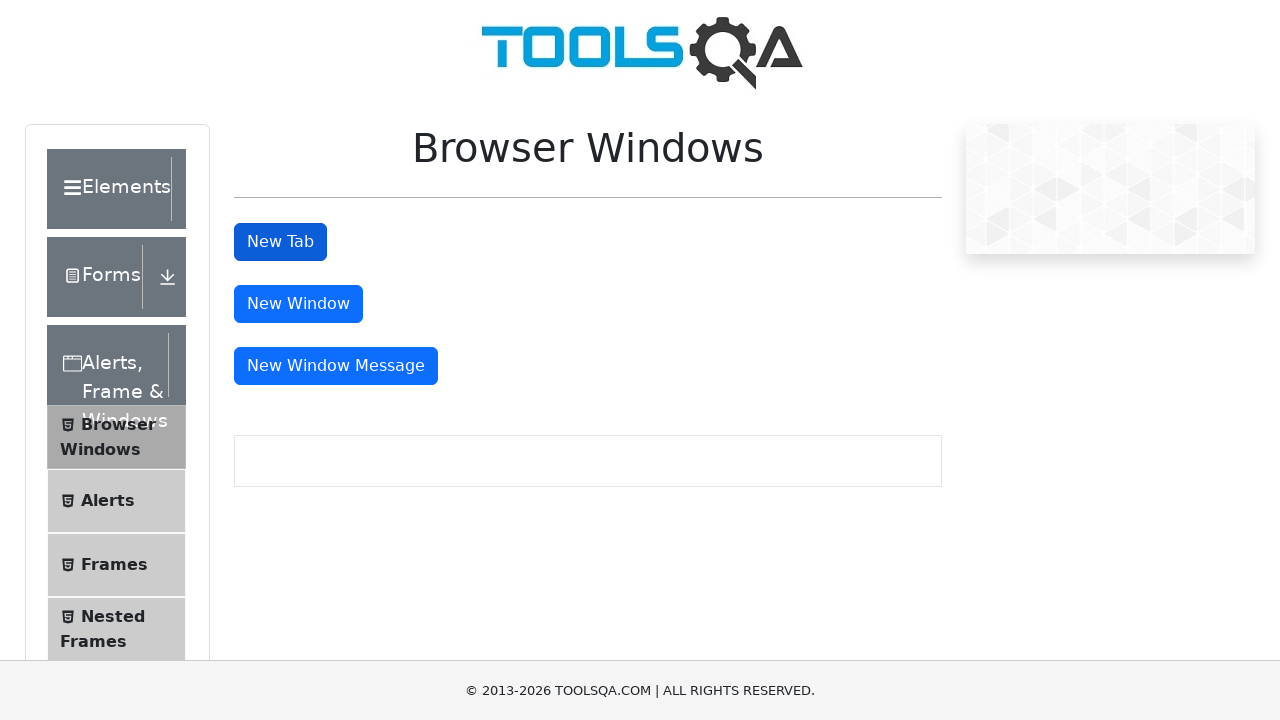

New page loaded completely
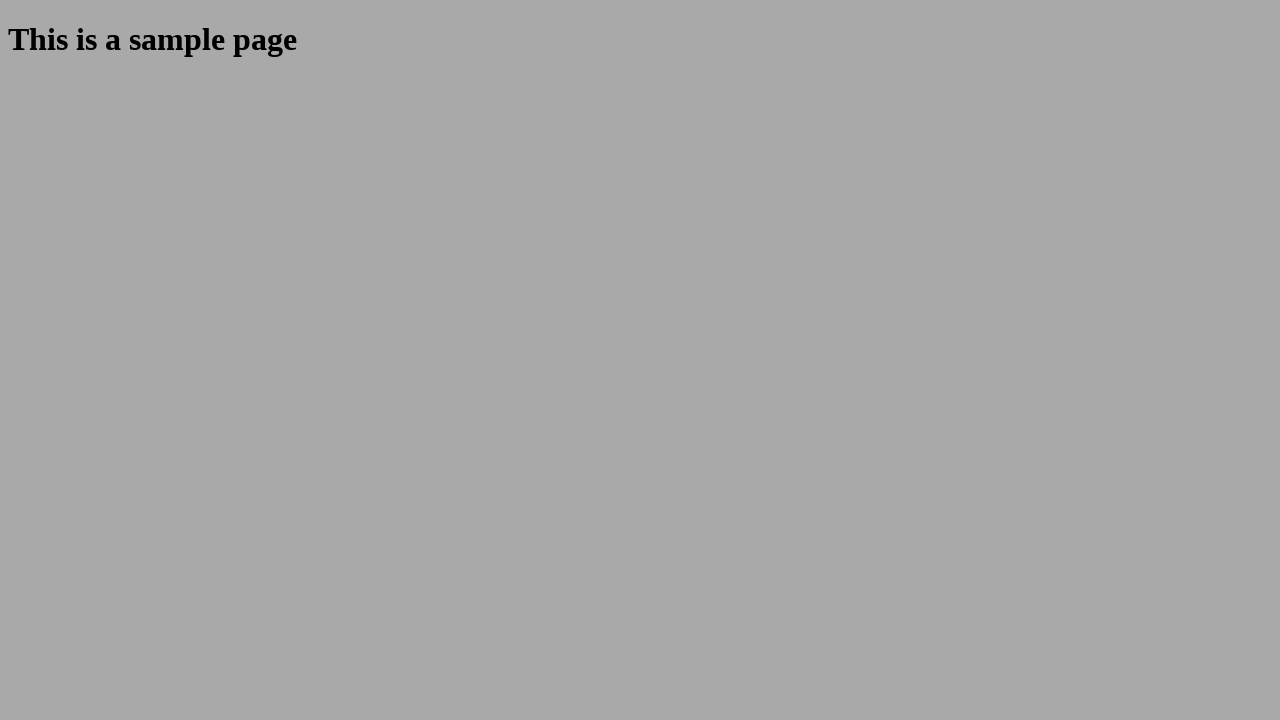

Sample heading element is visible on new tab
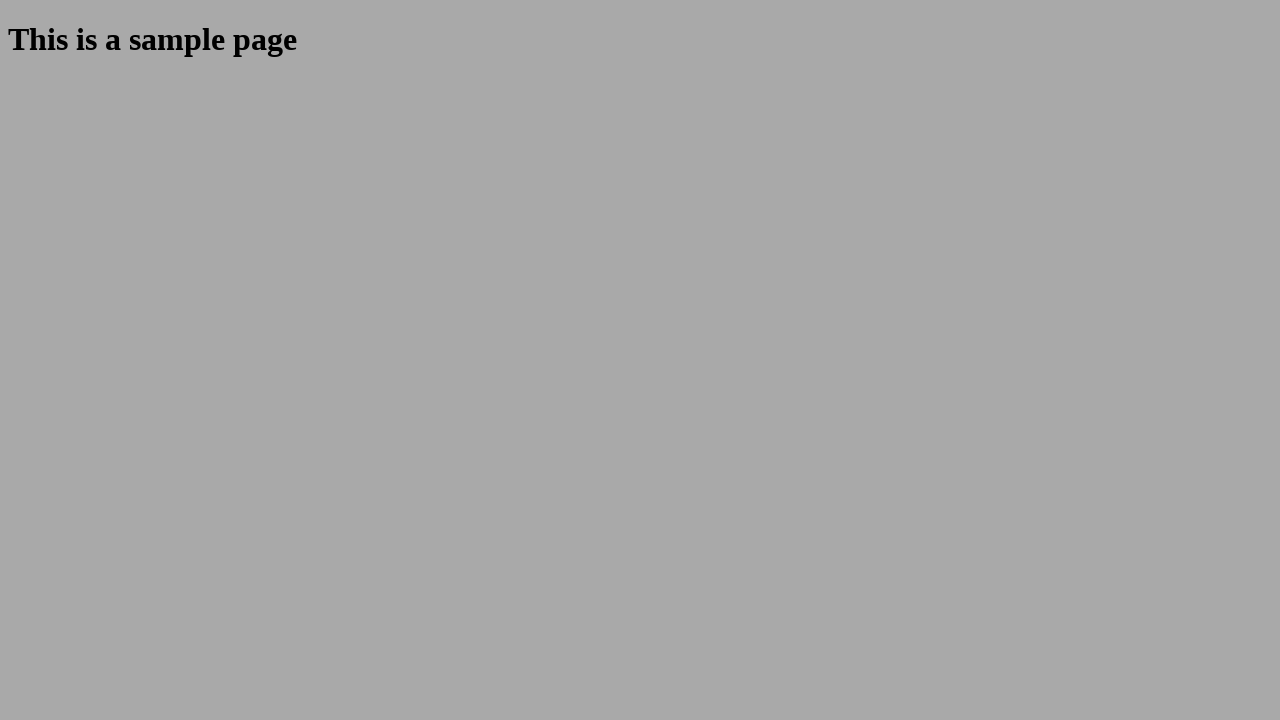

Retrieved heading text: 'This is a sample page'
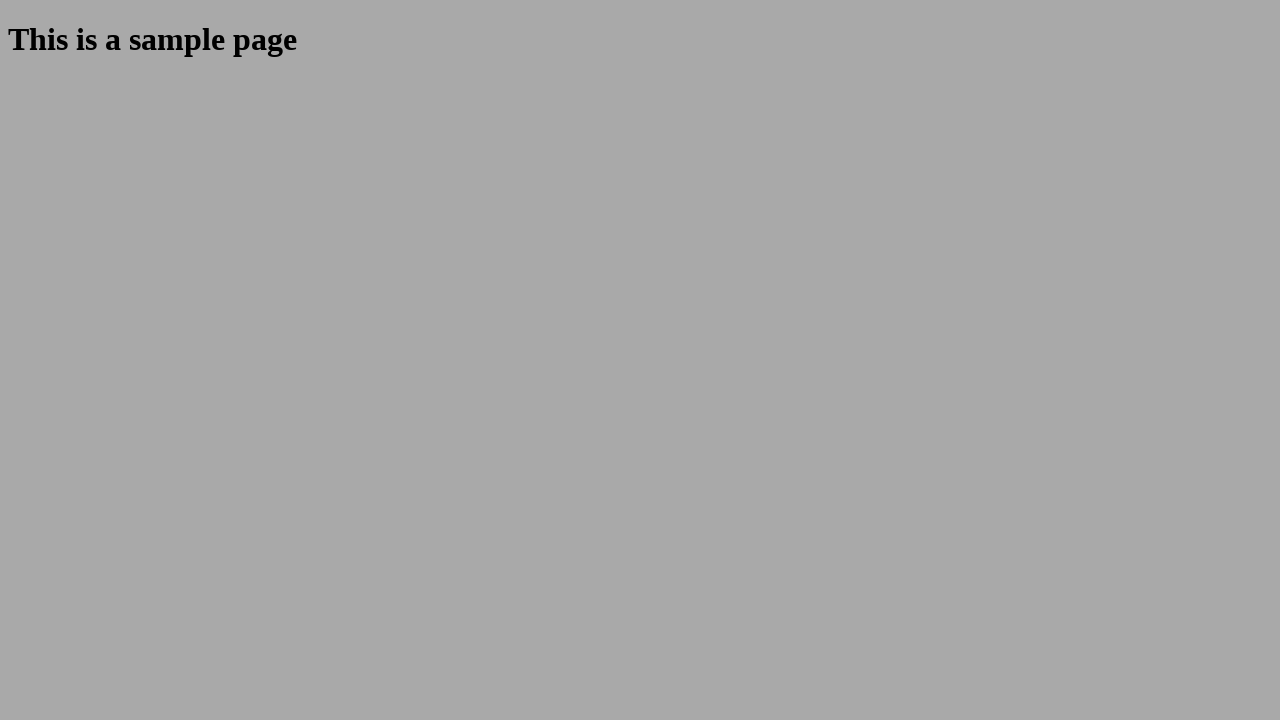

Closed the new tab
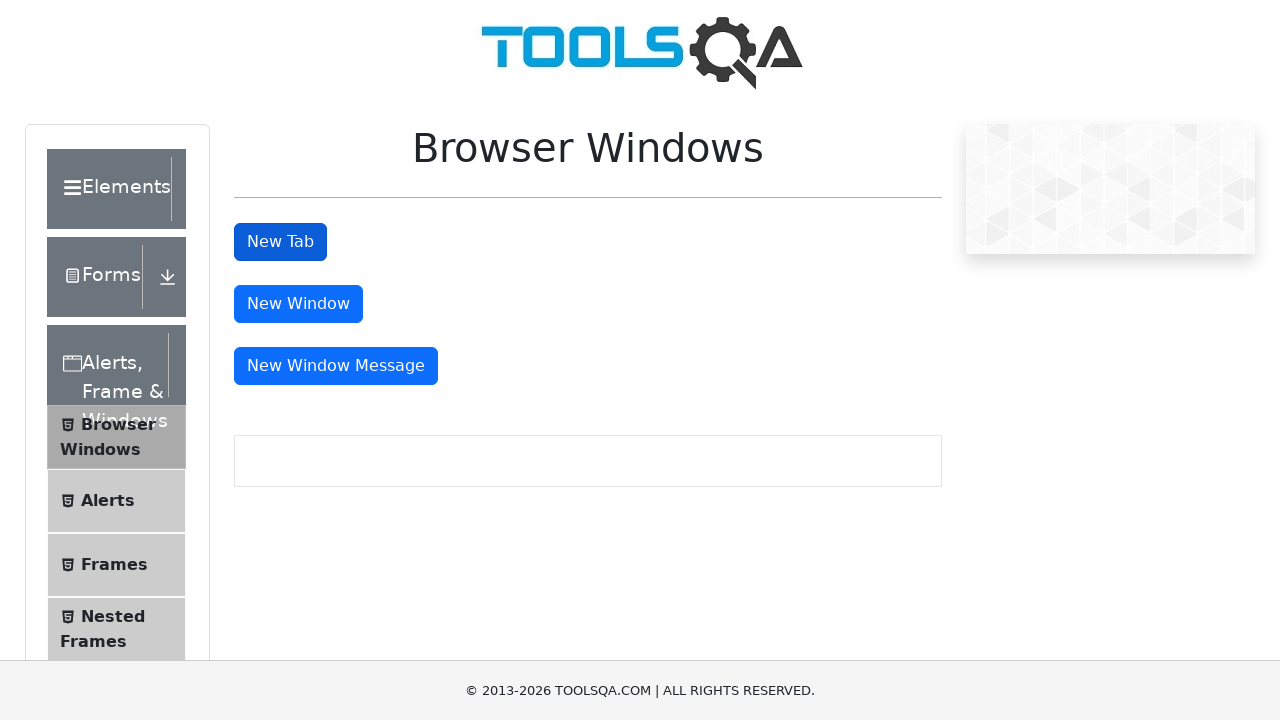

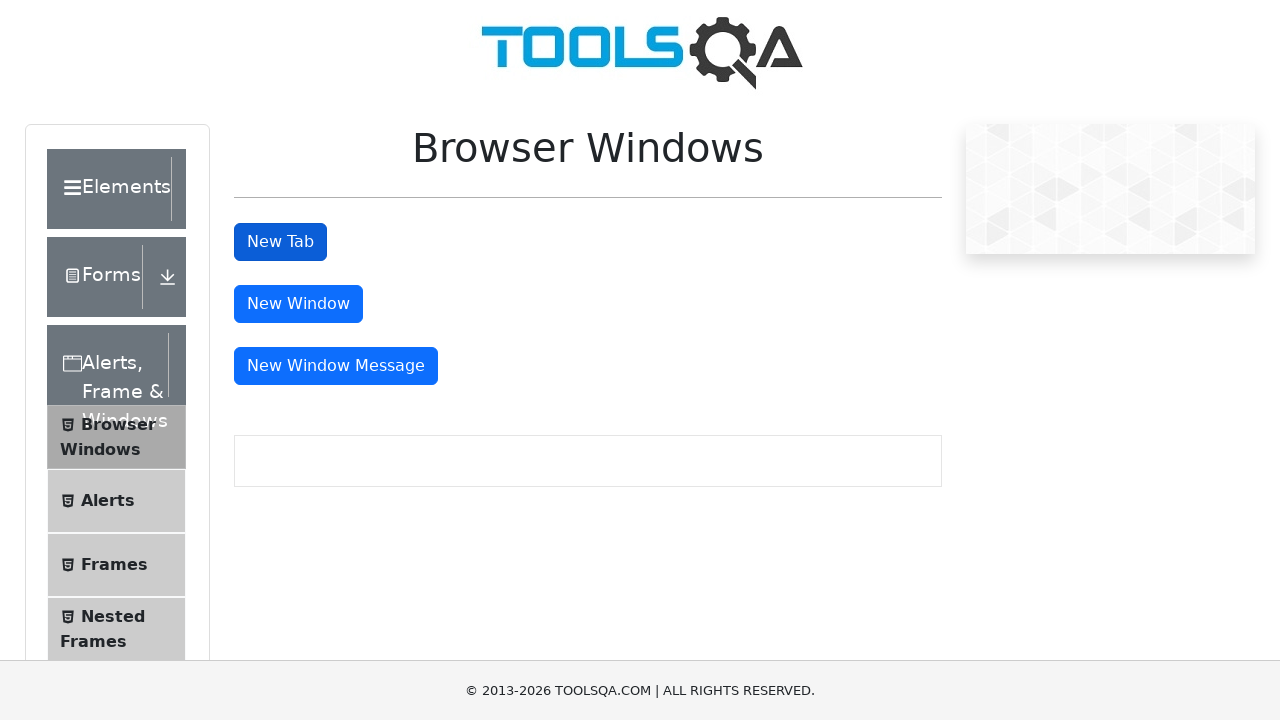